Tests submit button functionality by selecting a Yes option and clicking the submit button in a form

Starting URL: https://demoapps.qspiders.com/ui

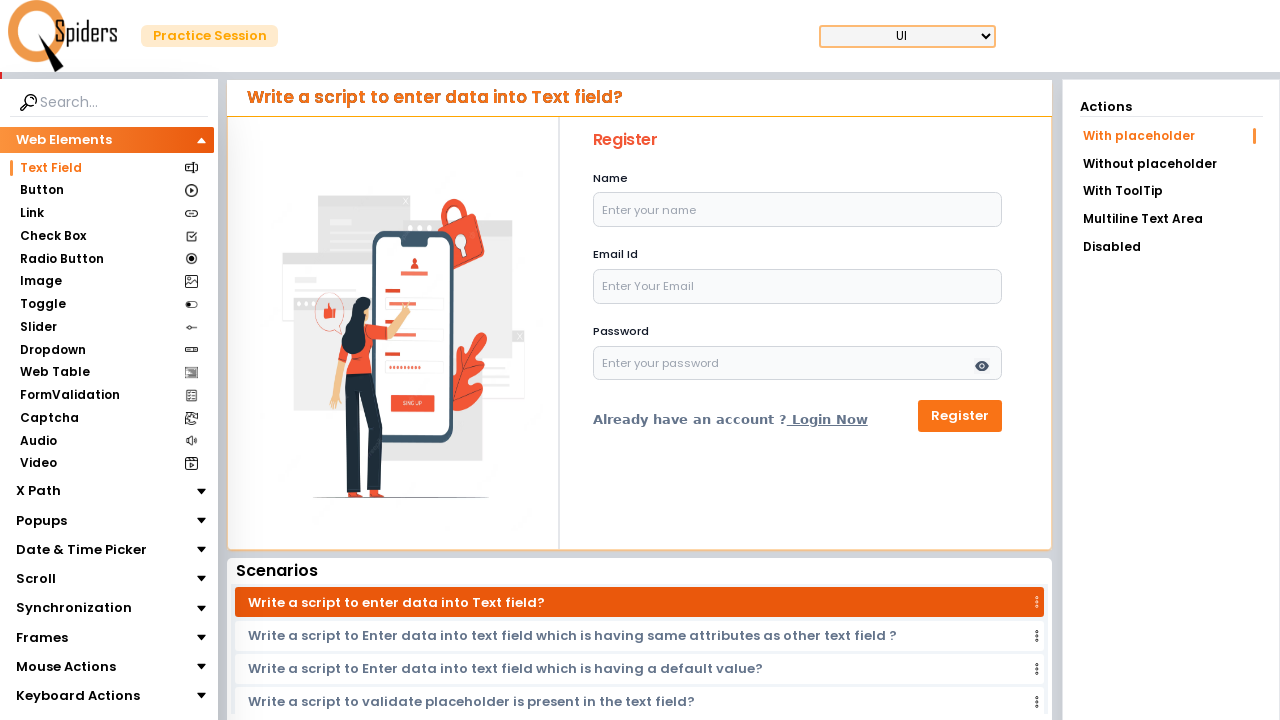

Clicked on Button section at (42, 191) on xpath=//section[text()='Button']
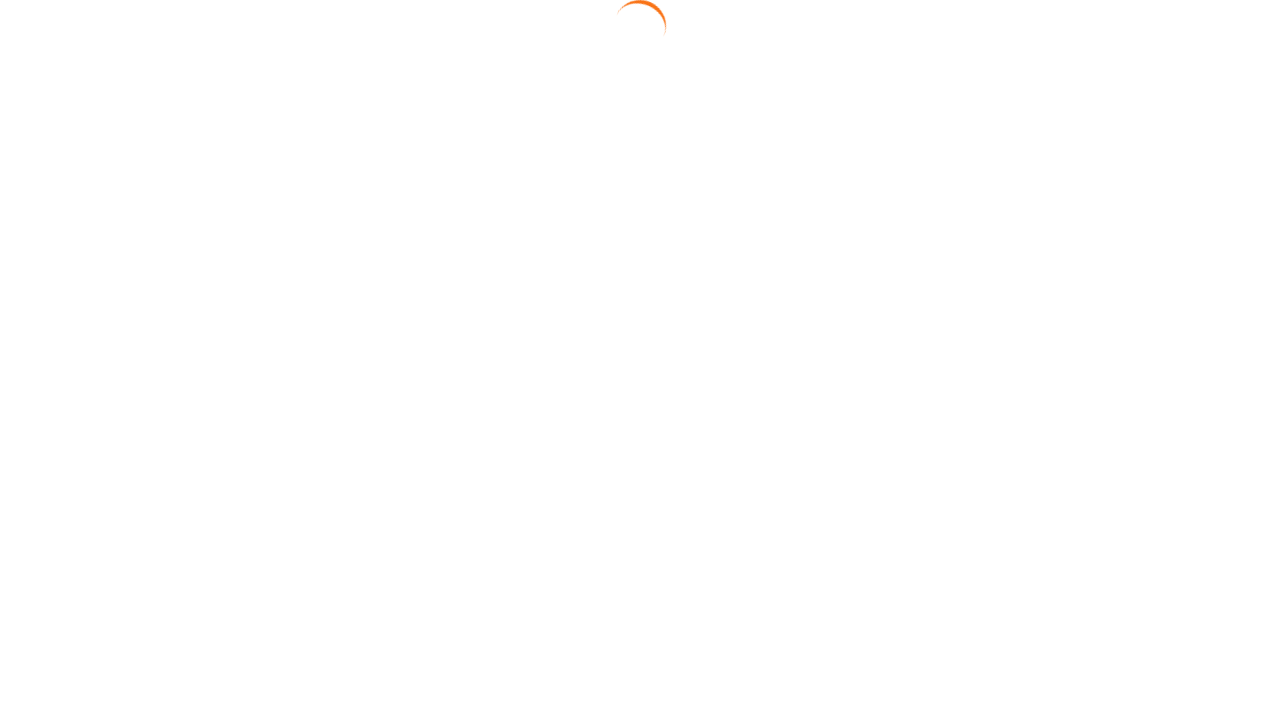

Navigated to Submit Click subsection at (1171, 224) on xpath=//a[text()='Submit Click']
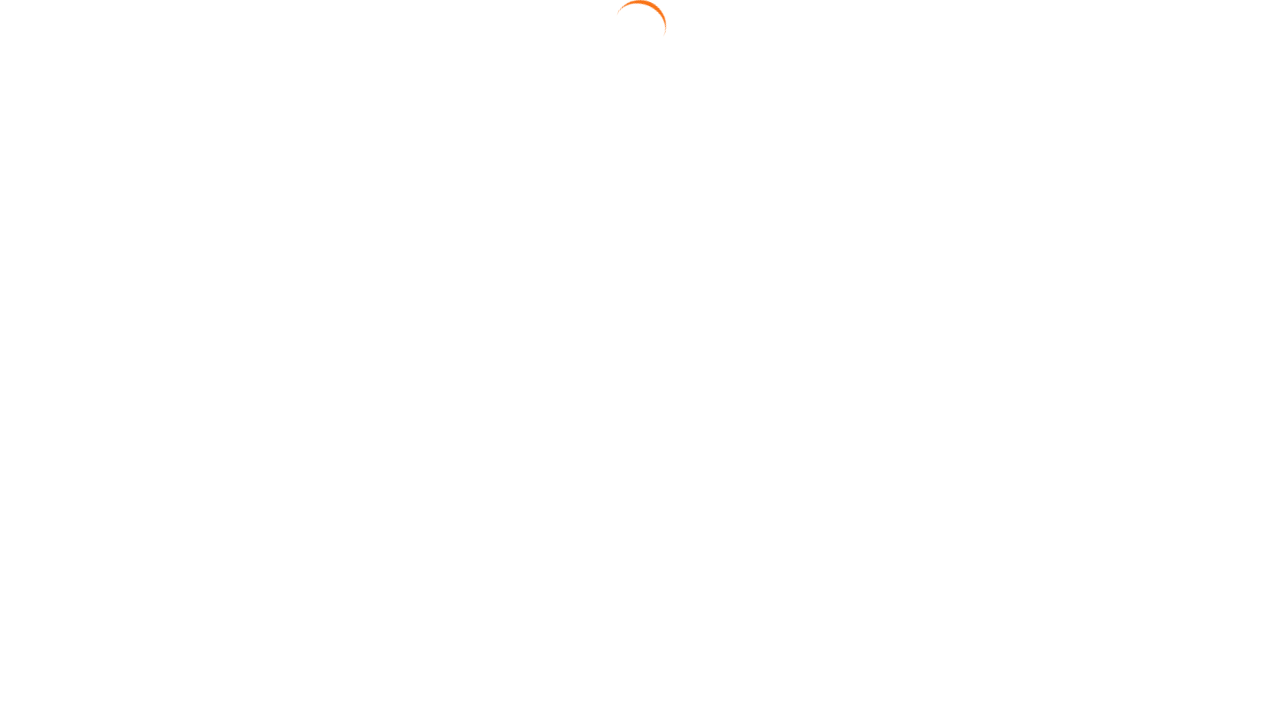

Selected 'Yes' option for registration satisfaction question at (362, 189) on xpath=//p[text()='1. Are you satisfied with the registration process?']/../form/
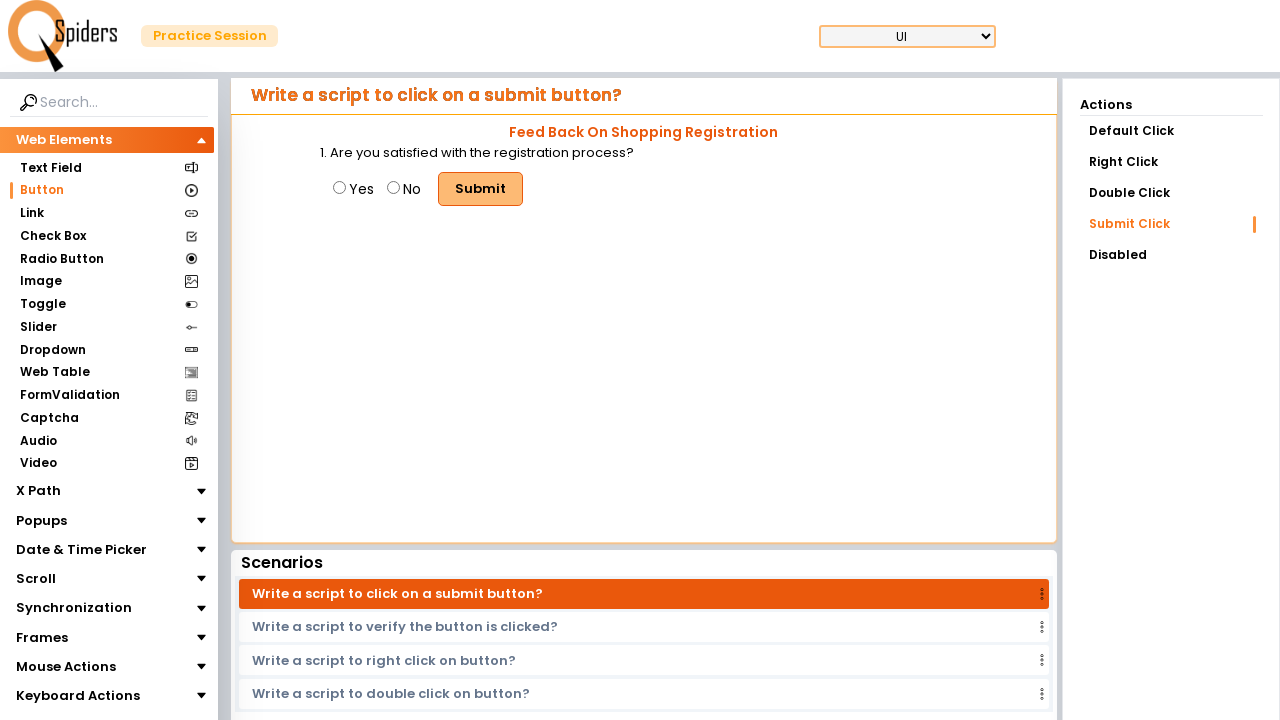

Clicked Submit button to submit form at (480, 189) on xpath=//p[text()='1. Are you satisfied with the registration process?']/../form/
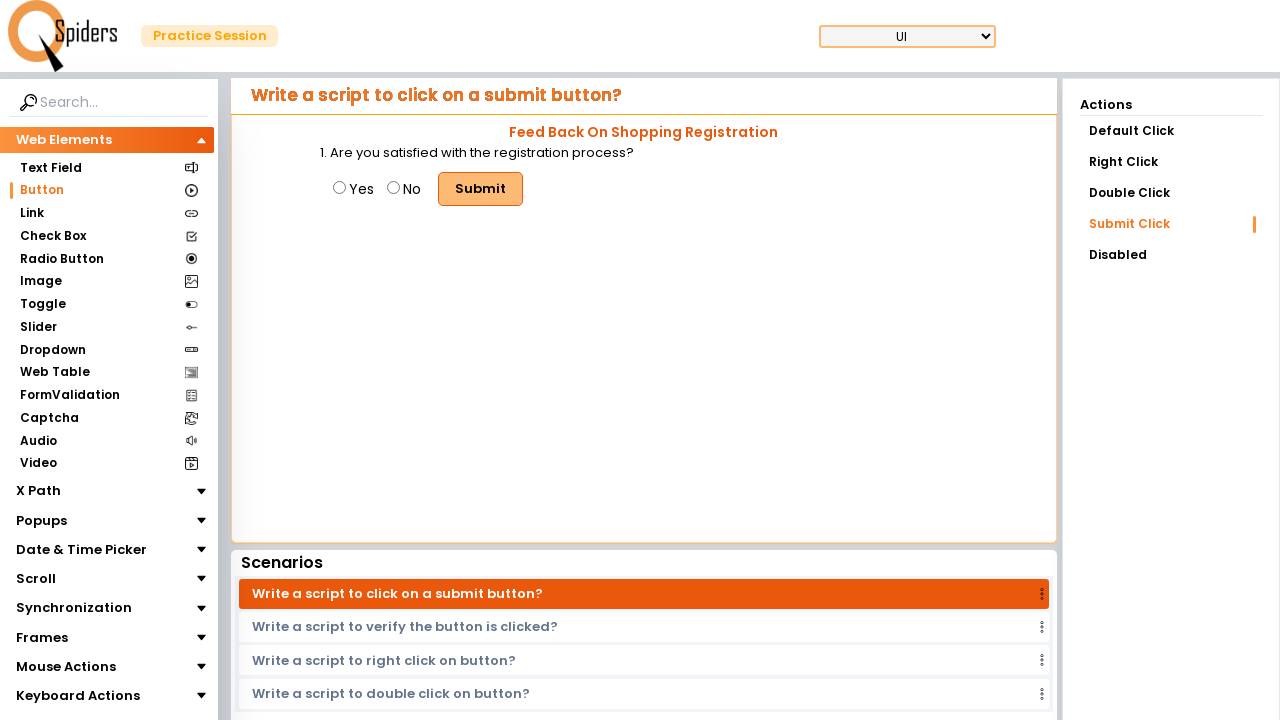

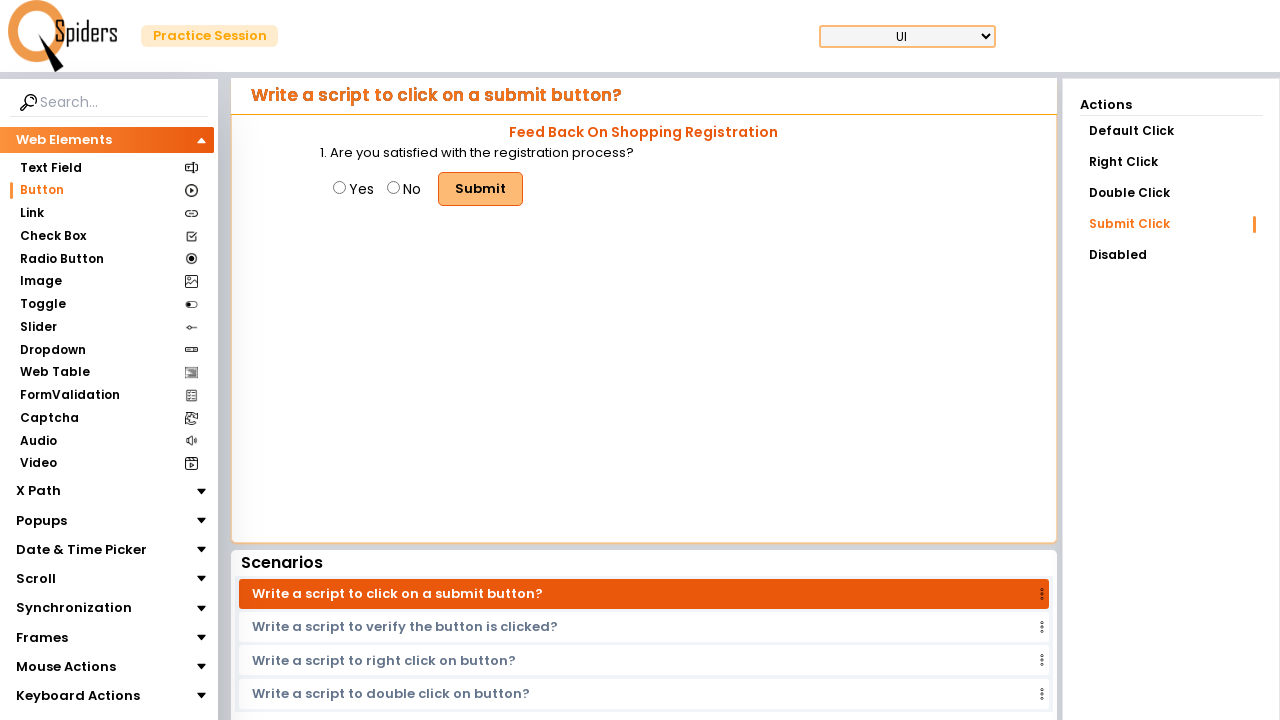